Tests browser cookie management by adding custom cookies, retrieving all cookies, deleting all cookies, and verifying the deletion

Starting URL: https://www.tutorialspoint.com/selenium/practice/selenium_automation_practice.php

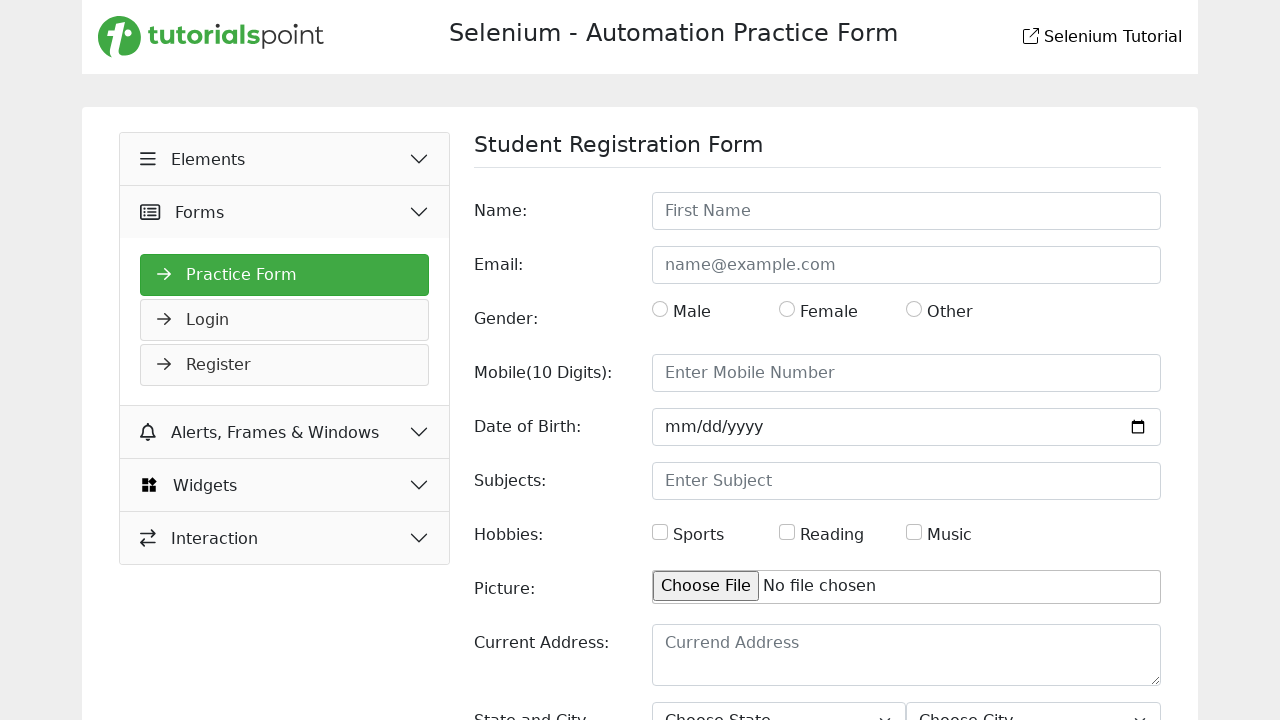

Added two custom cookies (C1 and C3) to the browser context
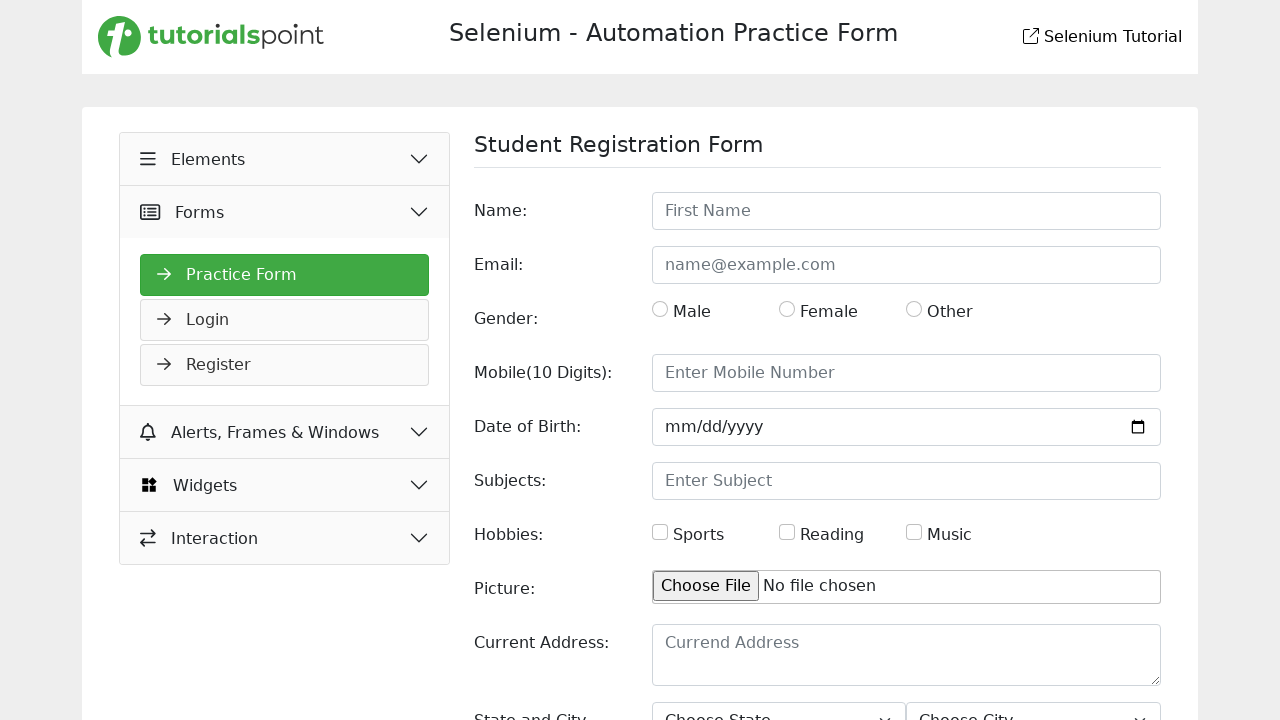

Retrieved all cookies from context: 2 cookies found
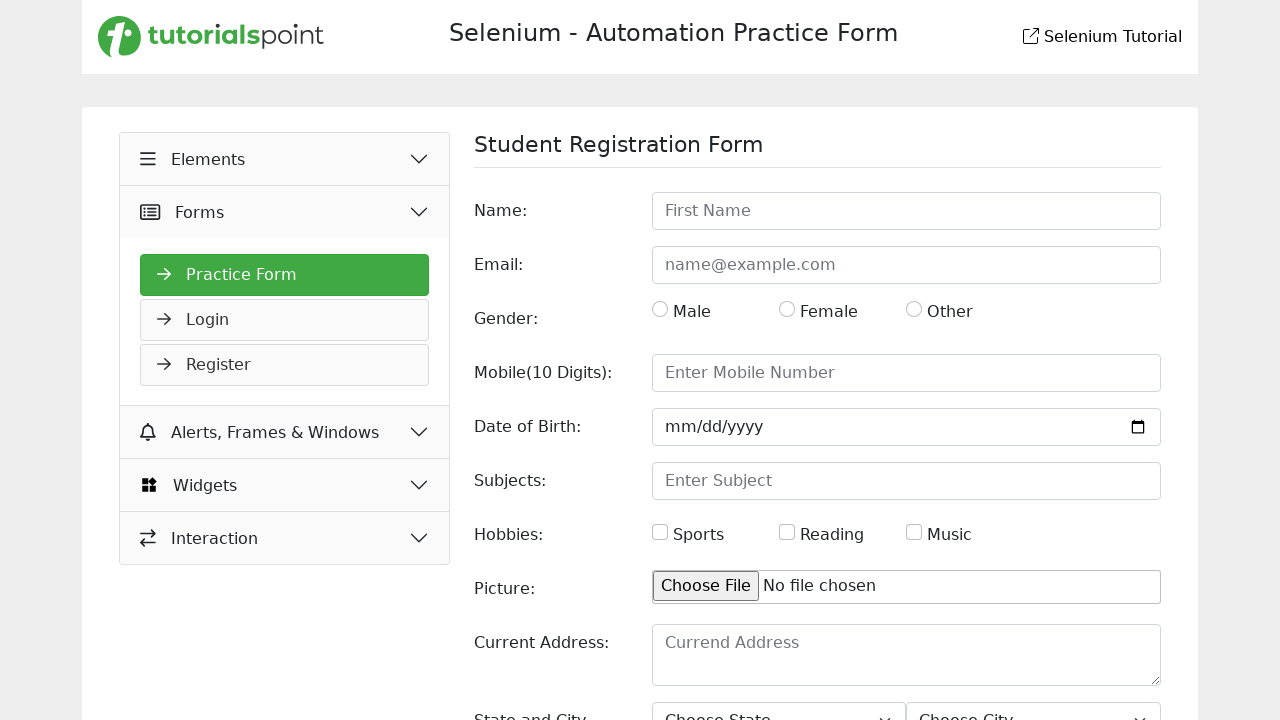

Cleared all cookies from the browser context
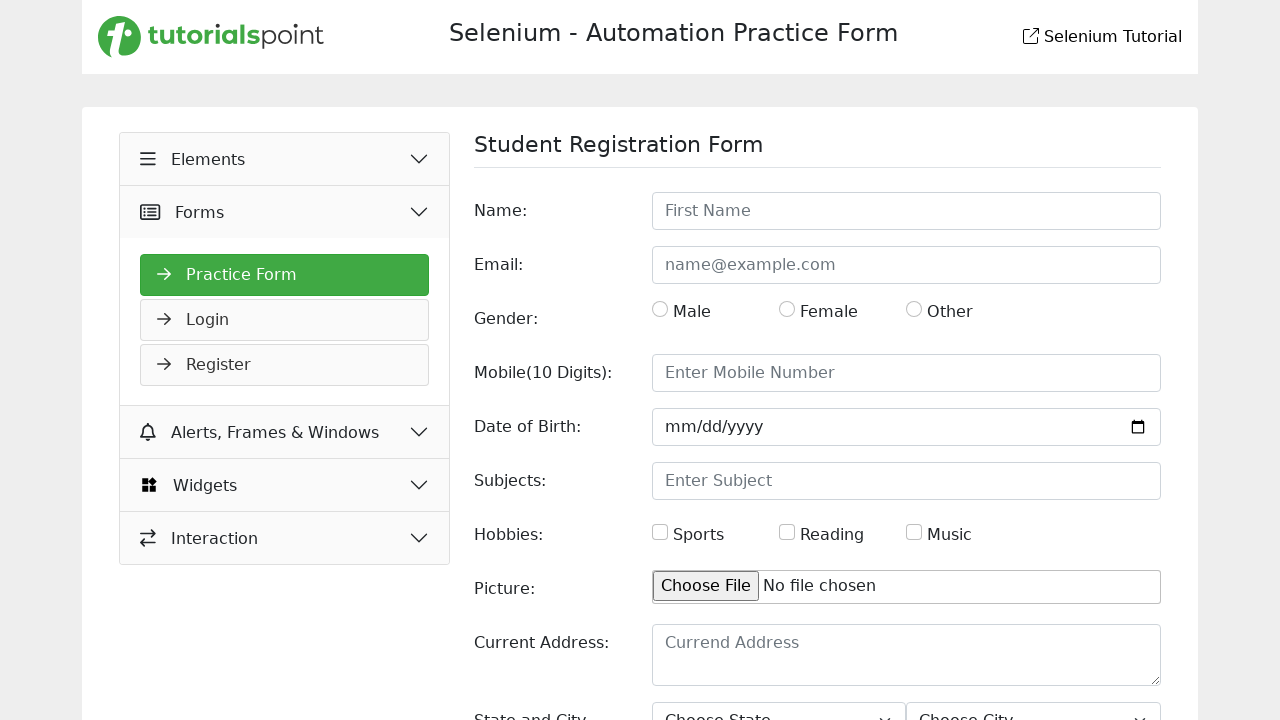

Verified cookie deletion: 0 cookies remaining (expected 0)
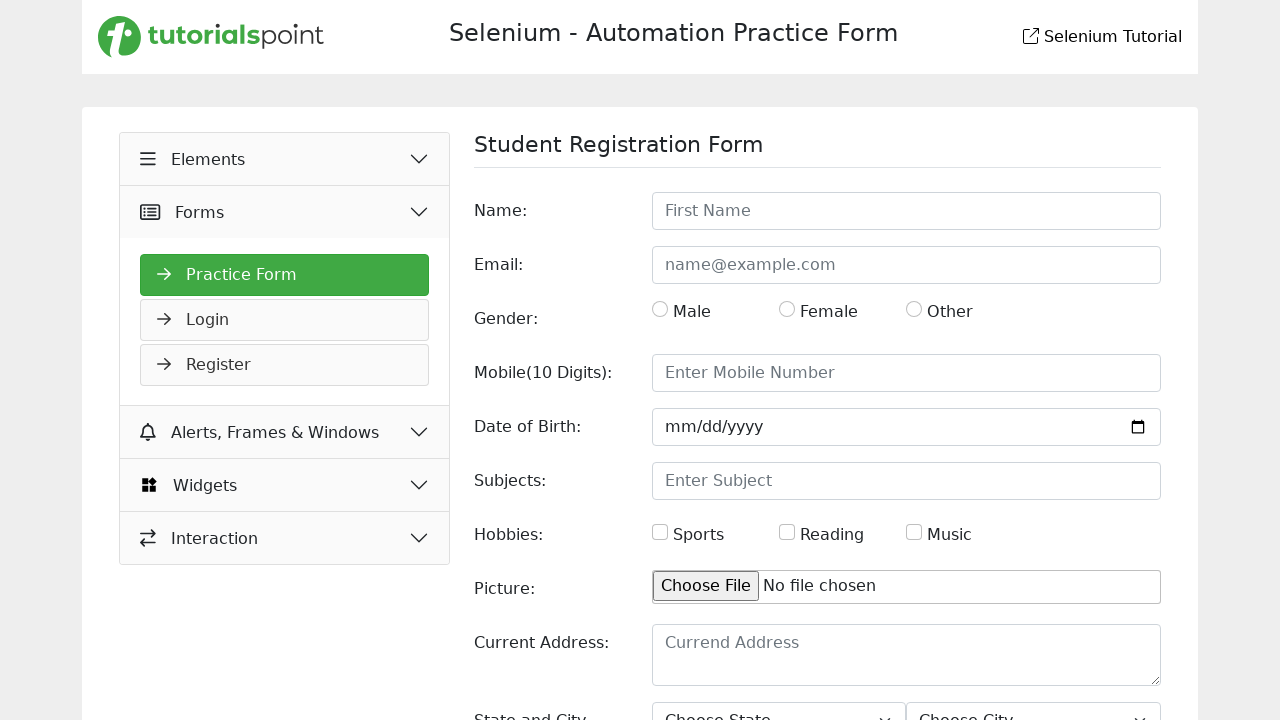

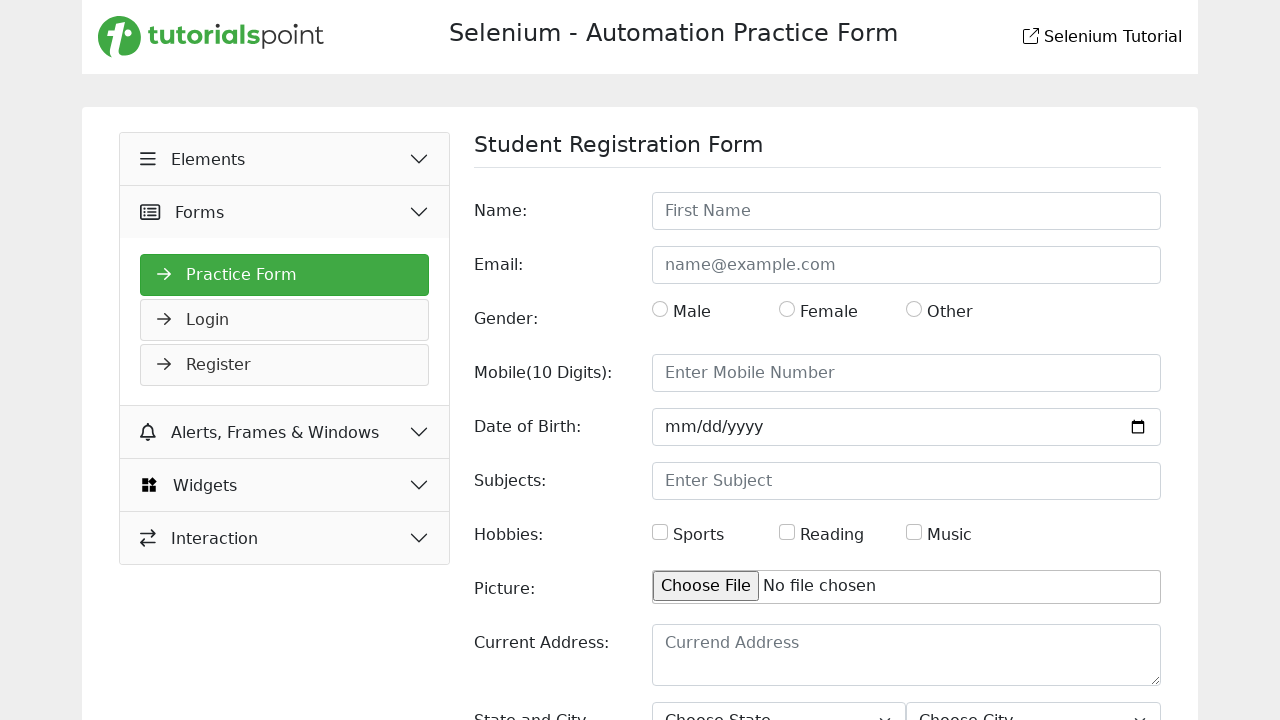